Tests the Context Menu feature by navigating to it and performing a right-click action on the hot spot

Starting URL: https://the-internet.herokuapp.com/

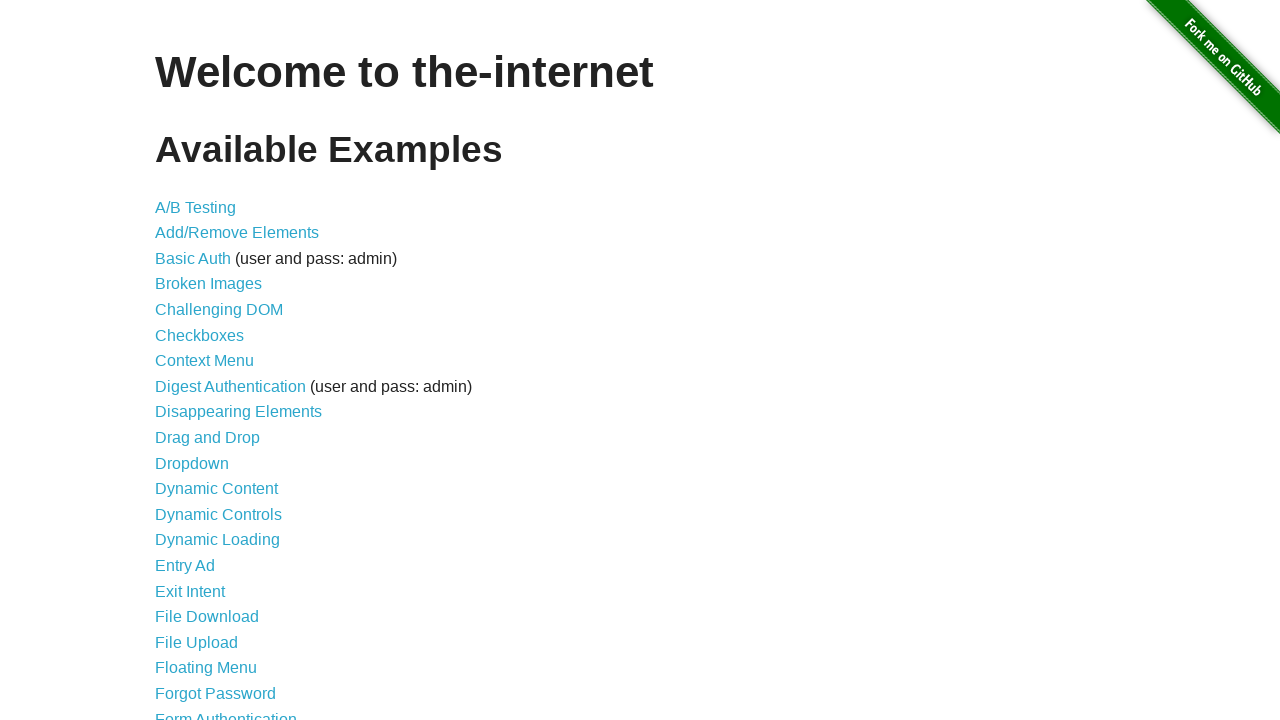

Clicked on Context Menu link at (204, 361) on a:has-text('Context Menu')
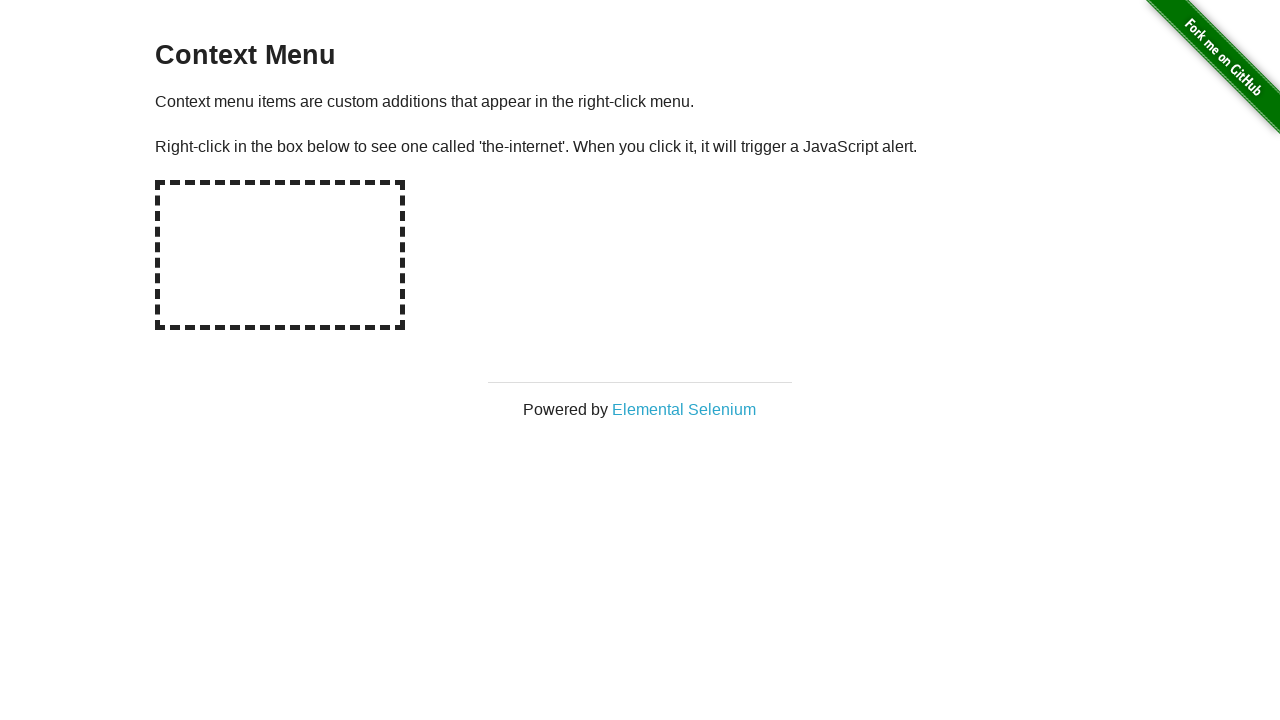

Set up dialog handler to accept alerts
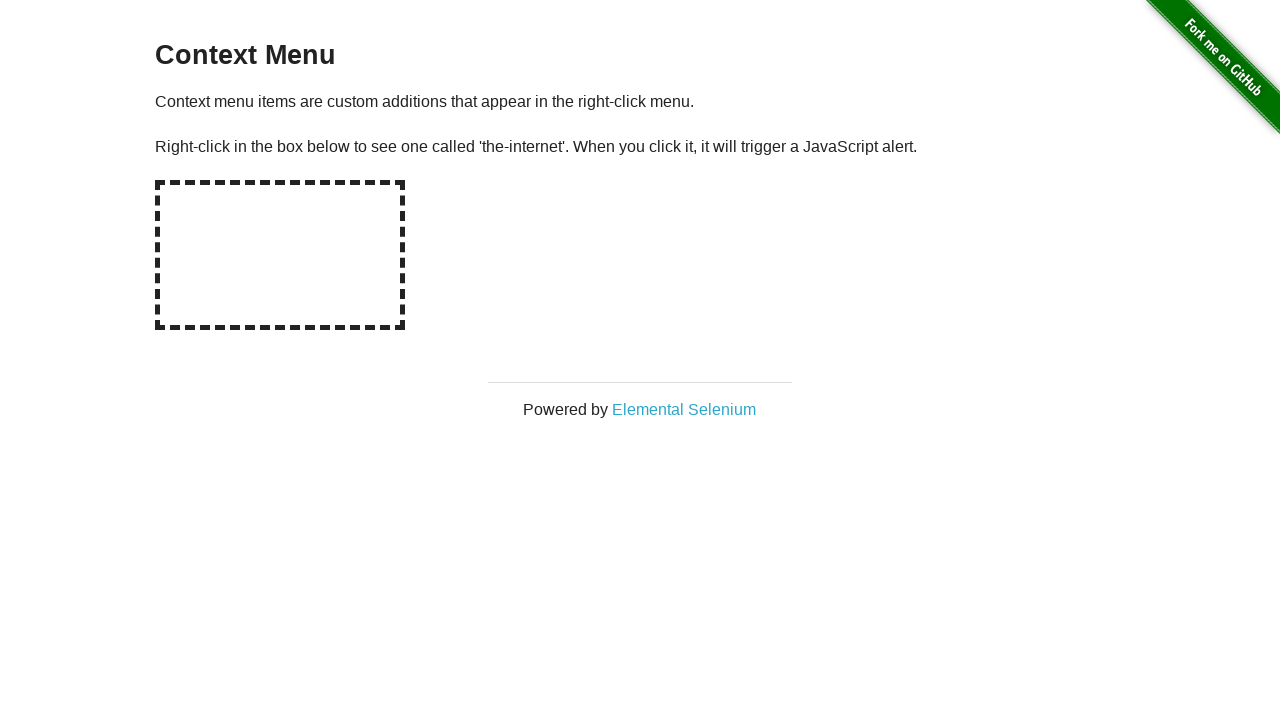

Right-clicked on the hot spot element at (280, 255) on #hot-spot
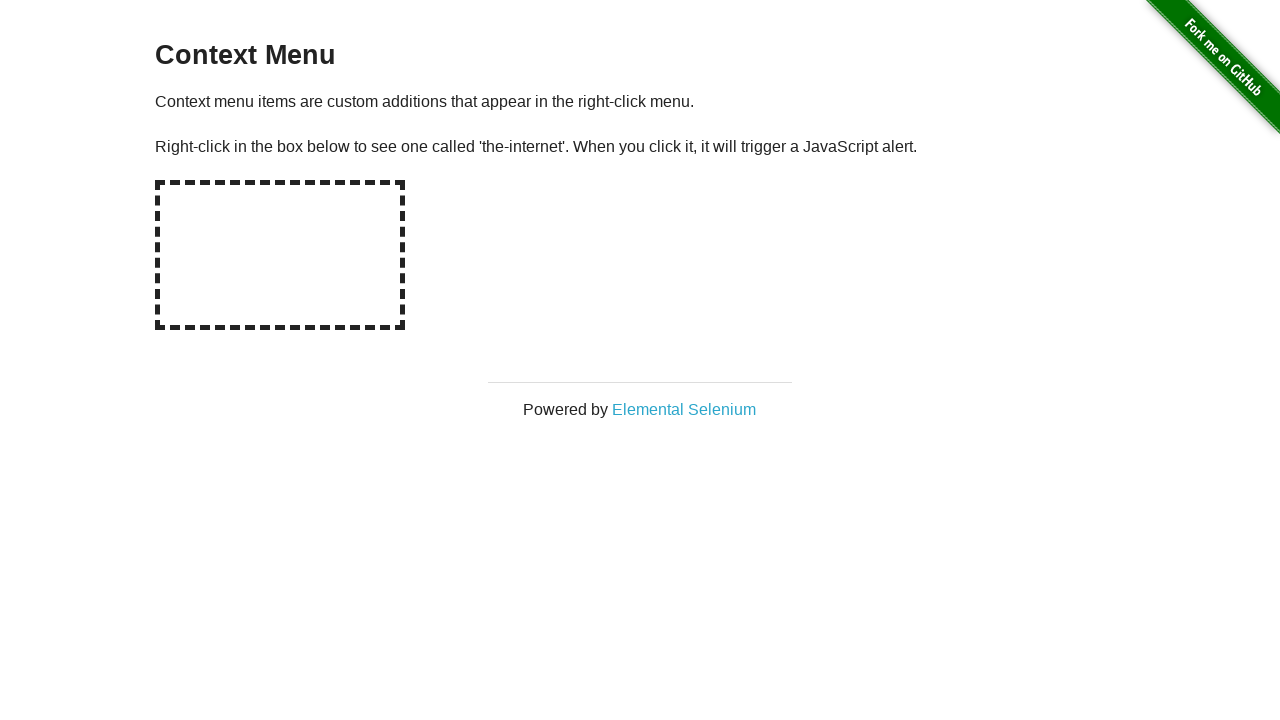

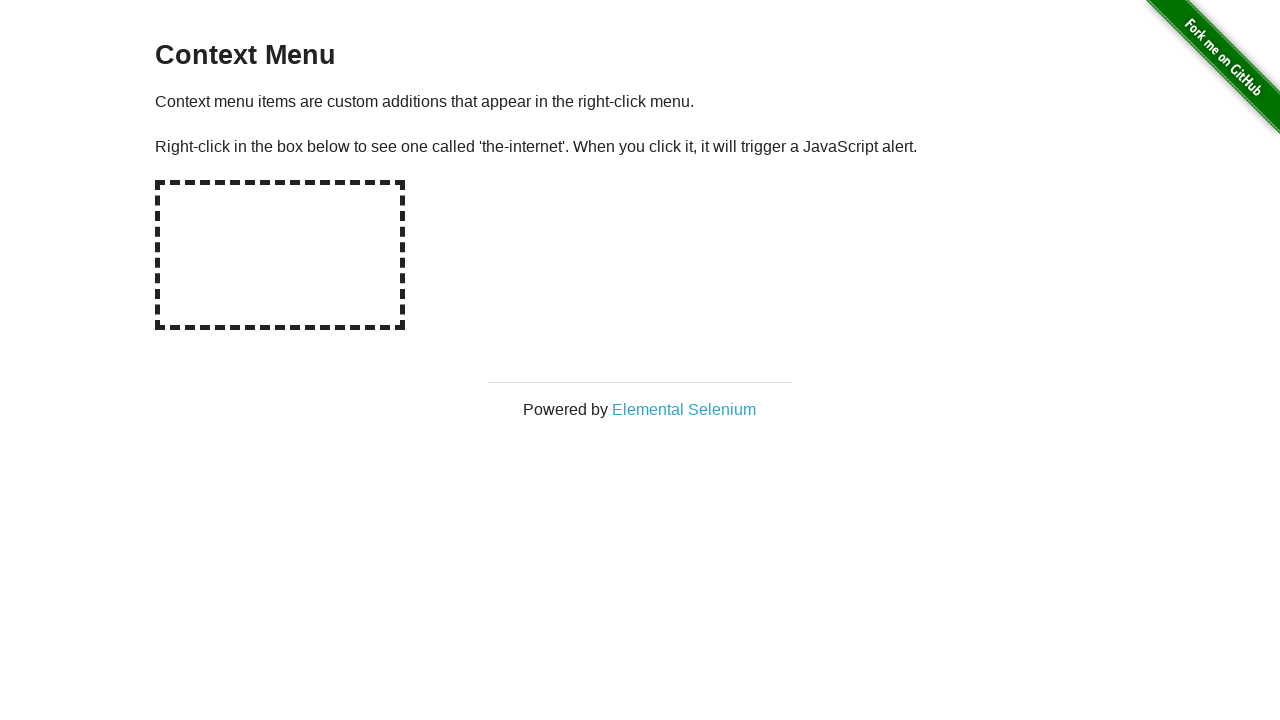